Tests window handling functionality by opening a new window, switching to it to verify content, then switching back to the parent window

Starting URL: https://the-internet.herokuapp.com/windows

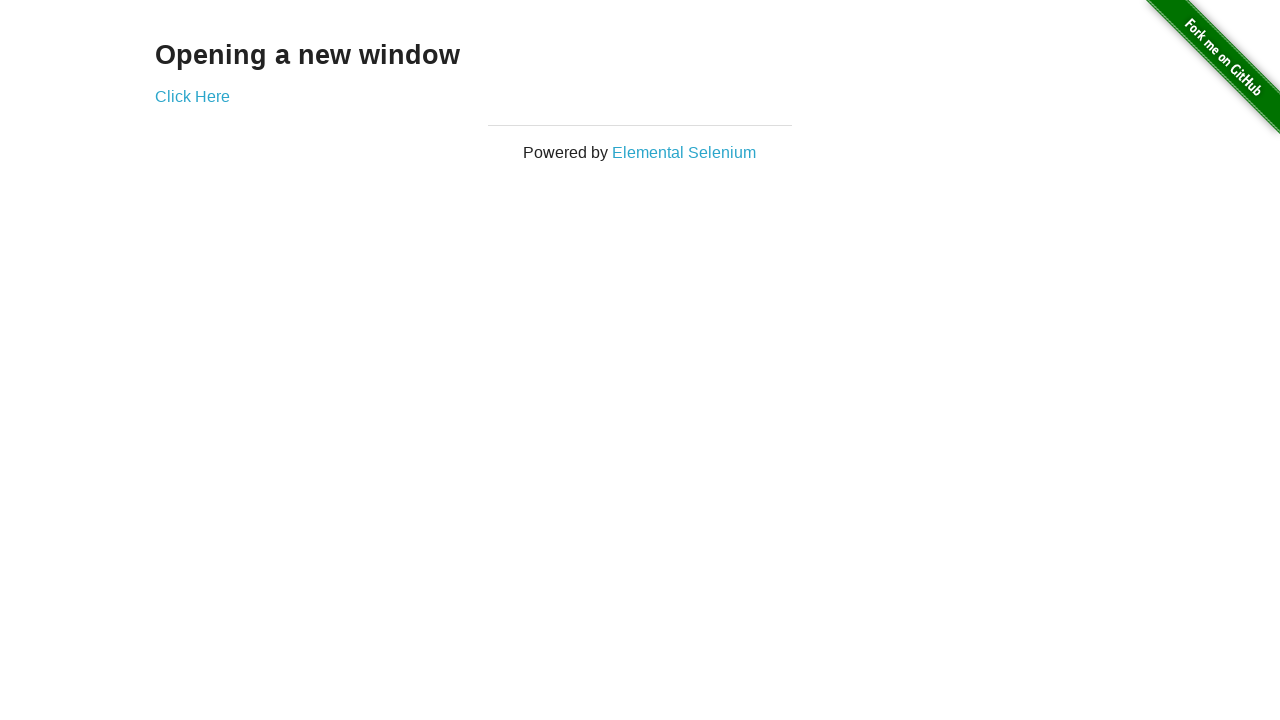

Clicked 'Click Here' link to open new window at (192, 96) on xpath=//a[contains(text(),'Click Here')]
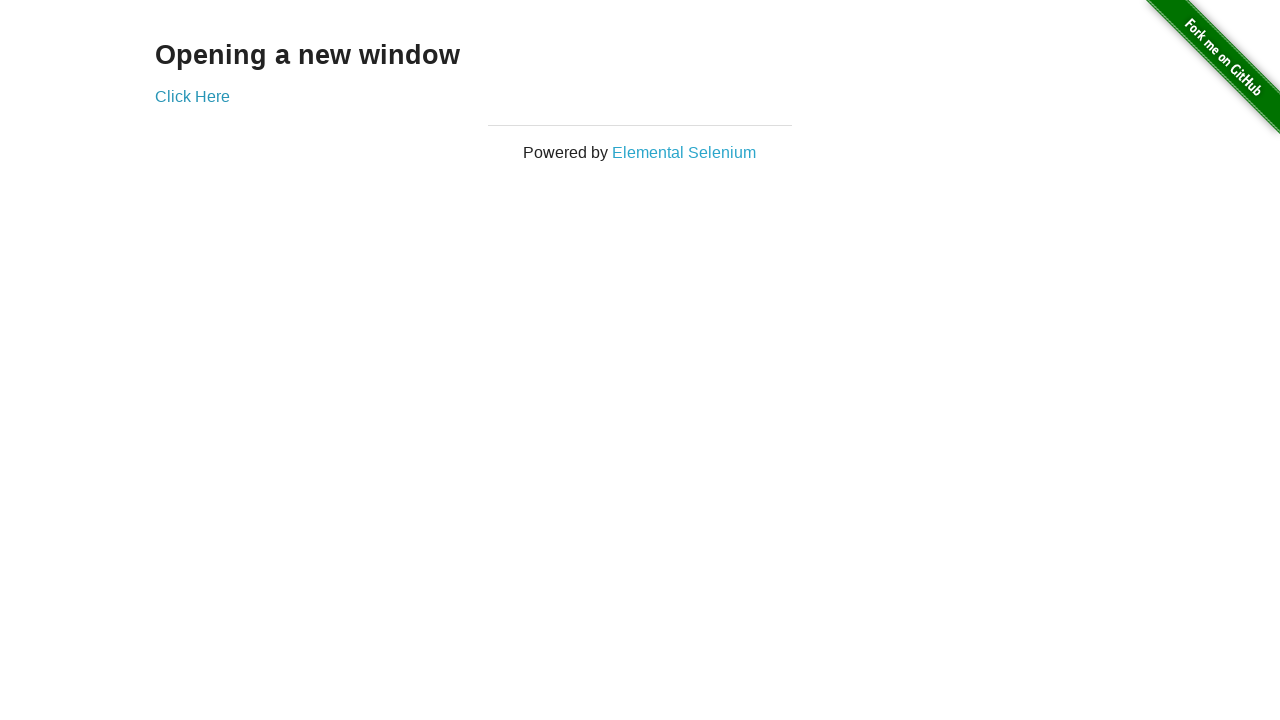

New window loaded and 'New Window' heading verified
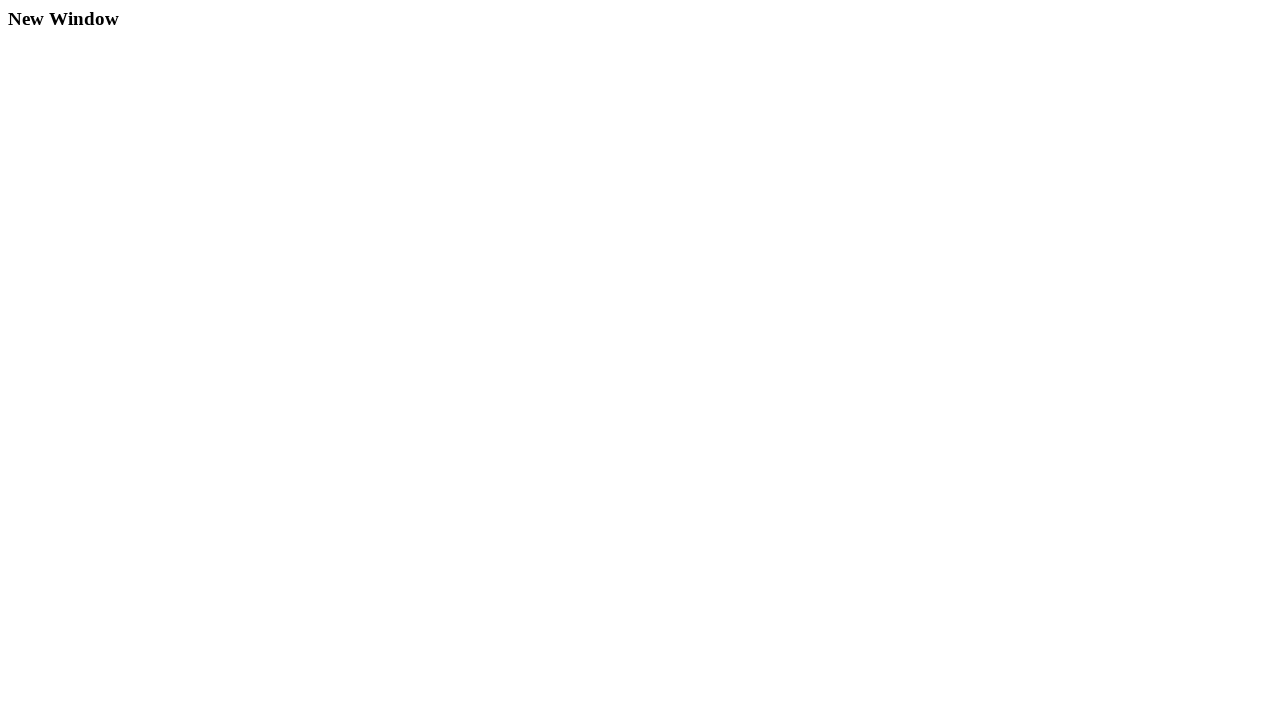

Switched back to parent window and verified 'Opening a new window' heading
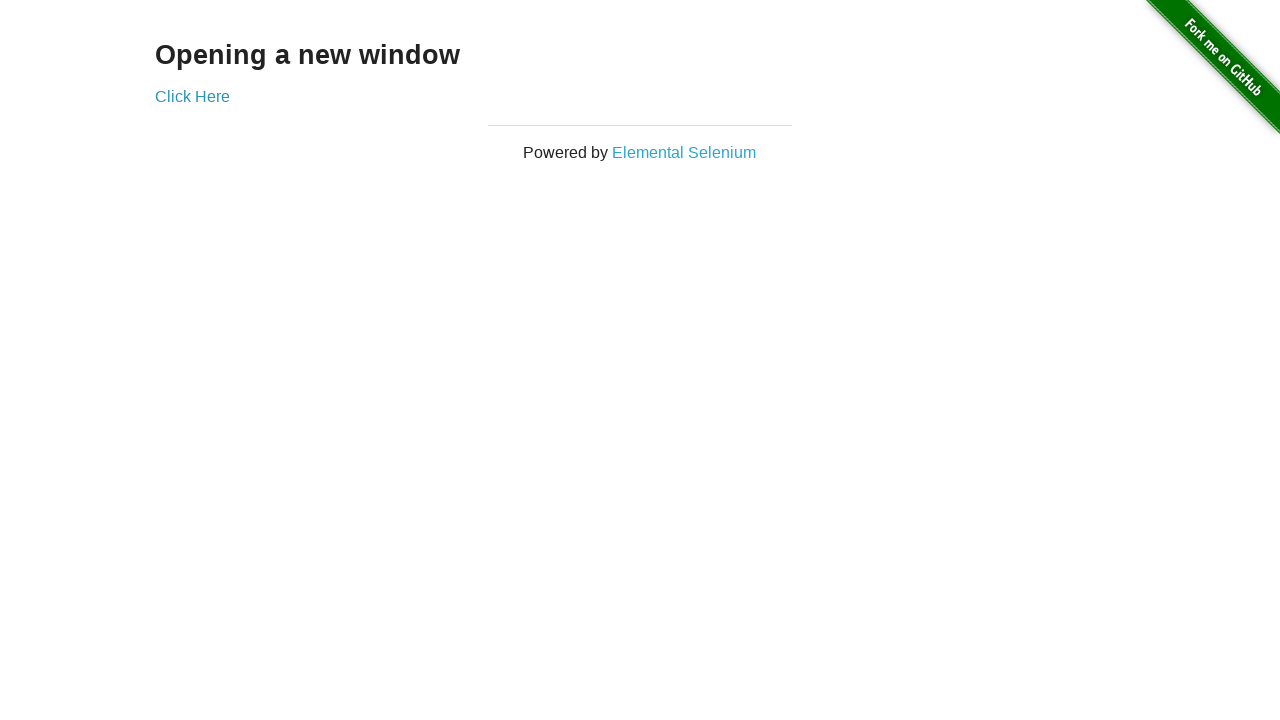

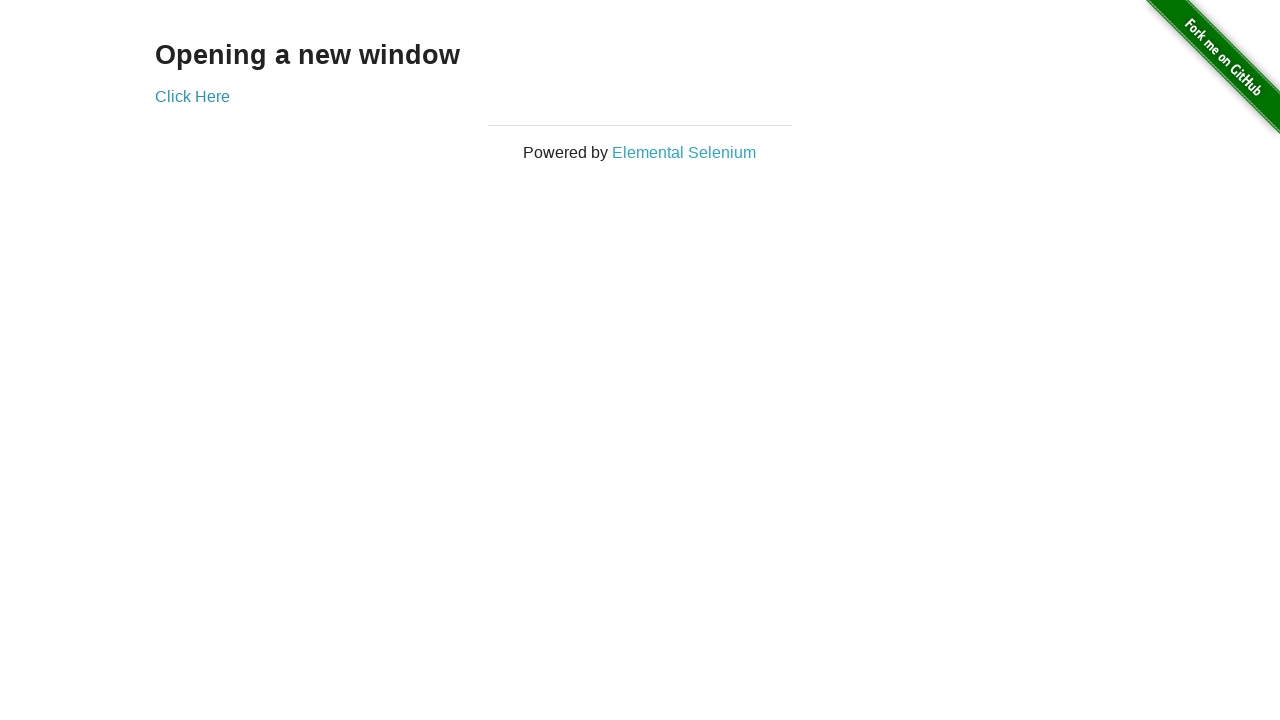